Tests JavaScript alert and confirm dialog handling by entering text in a name field, triggering an alert button and accepting it, then clicking a confirm button and dismissing the confirmation dialog.

Starting URL: https://rahulshettyacademy.com/AutomationPractice/

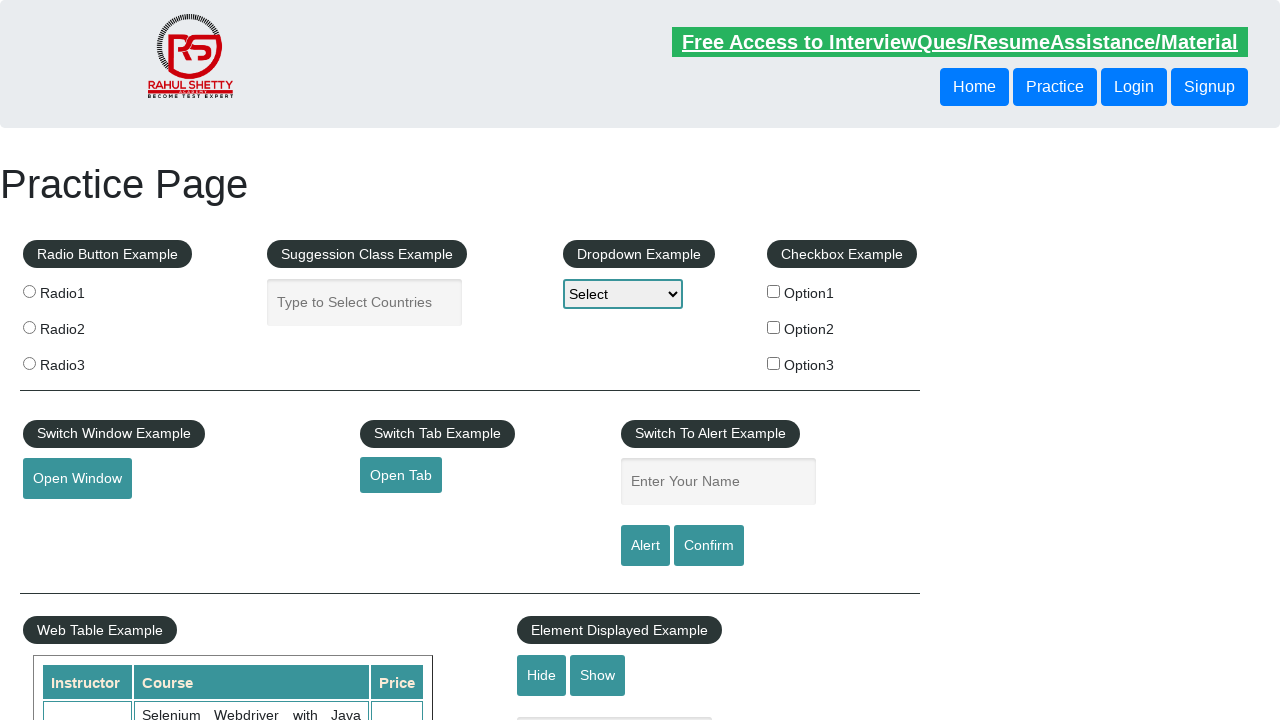

Filled name field with 'Deep' on #name
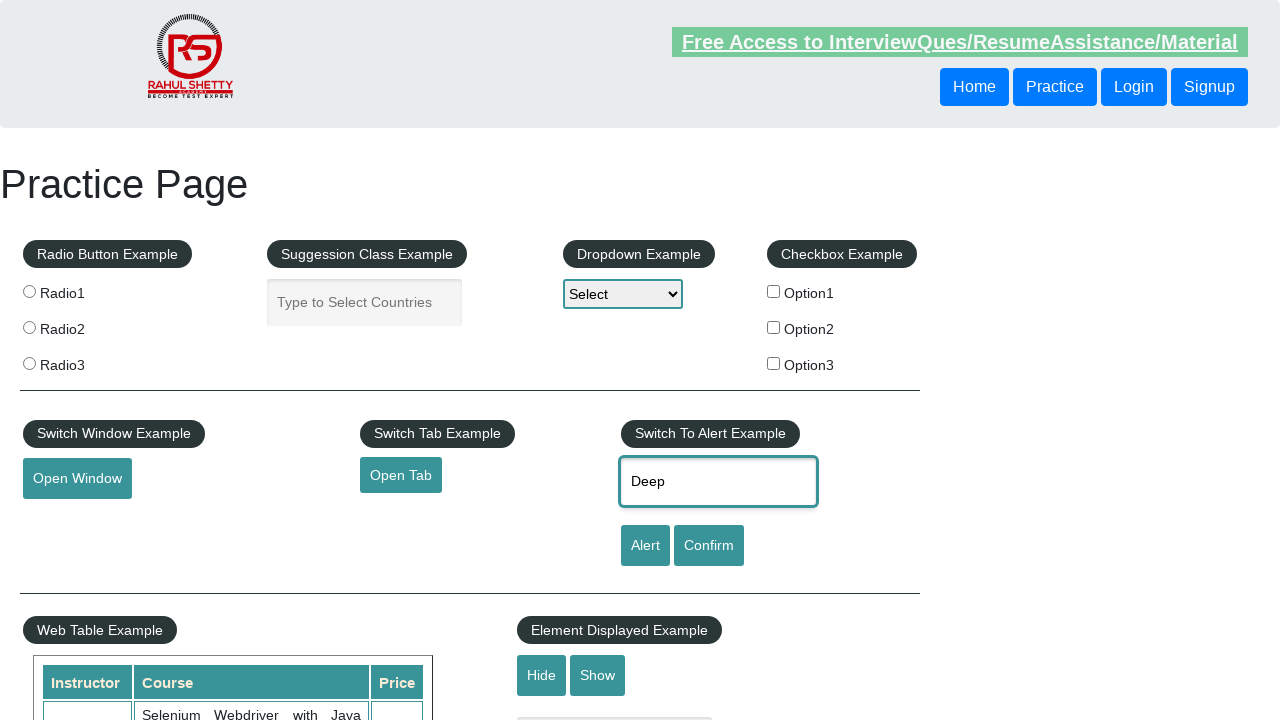

Clicked alert button to trigger JavaScript alert at (645, 546) on #alertbtn
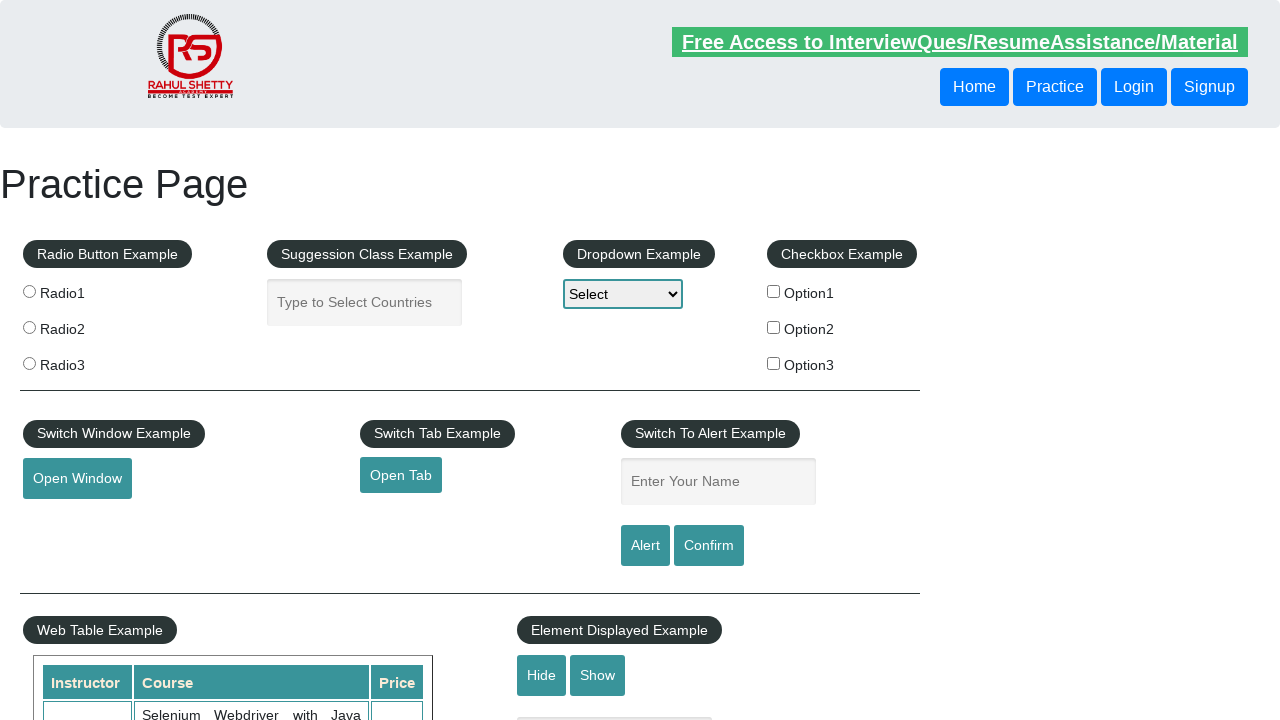

Set up dialog handler to accept alerts
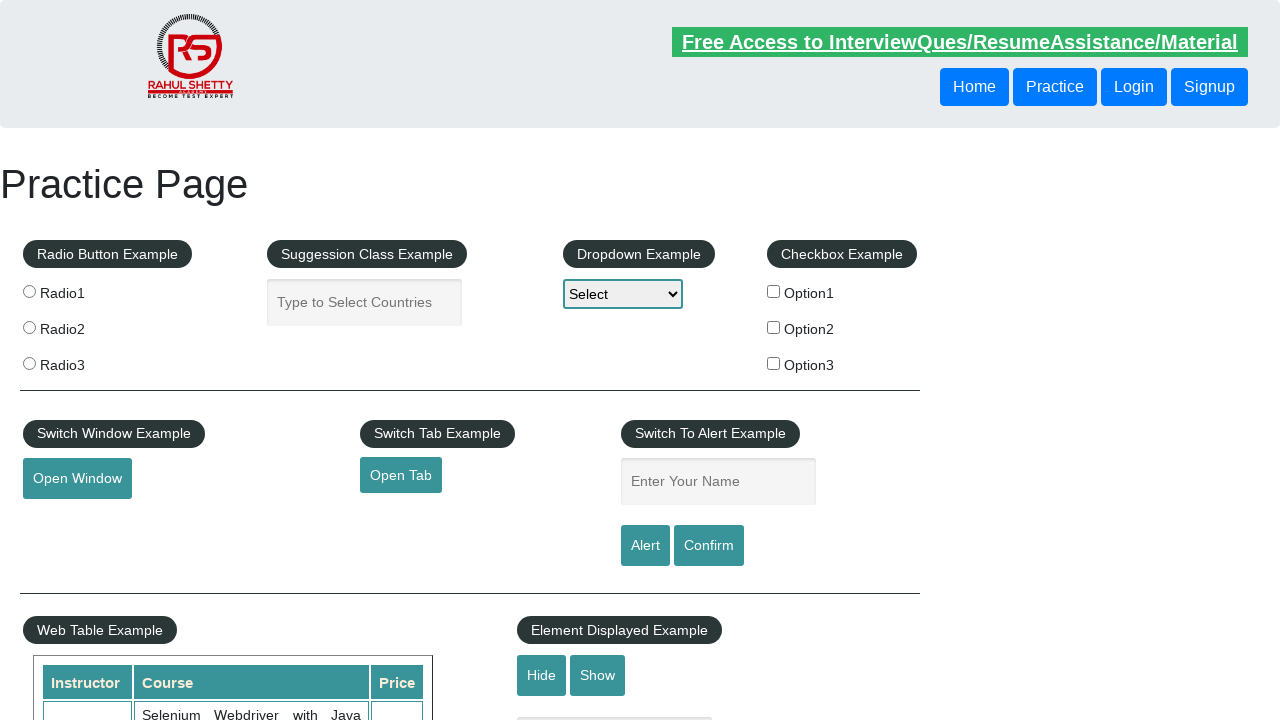

Set up alert dialog handler
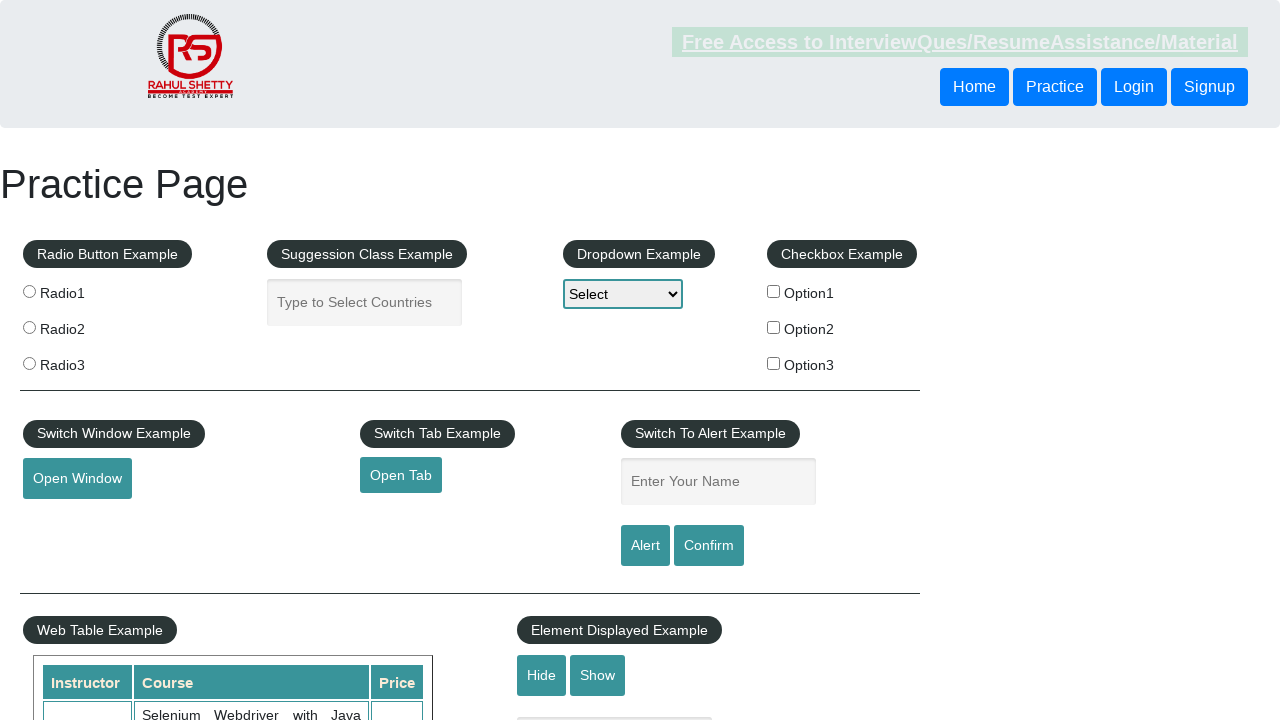

Clicked alert button at (645, 546) on #alertbtn
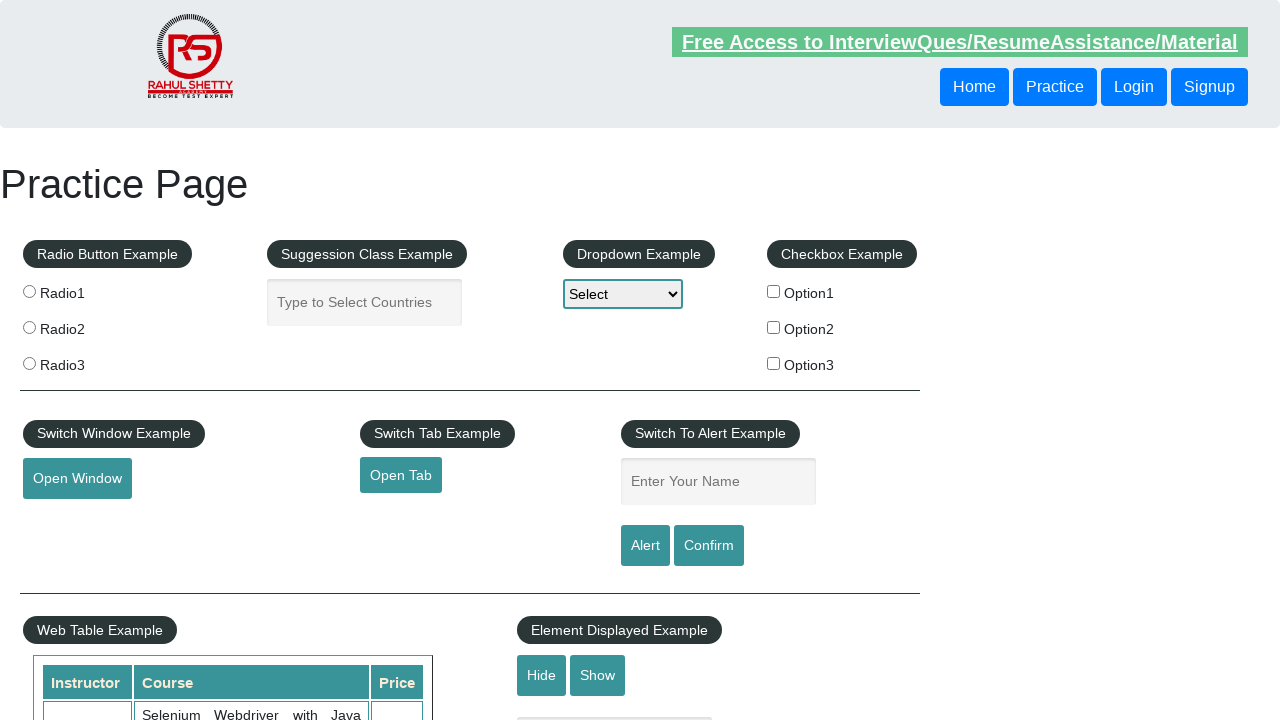

Waited for alert dialog to be processed
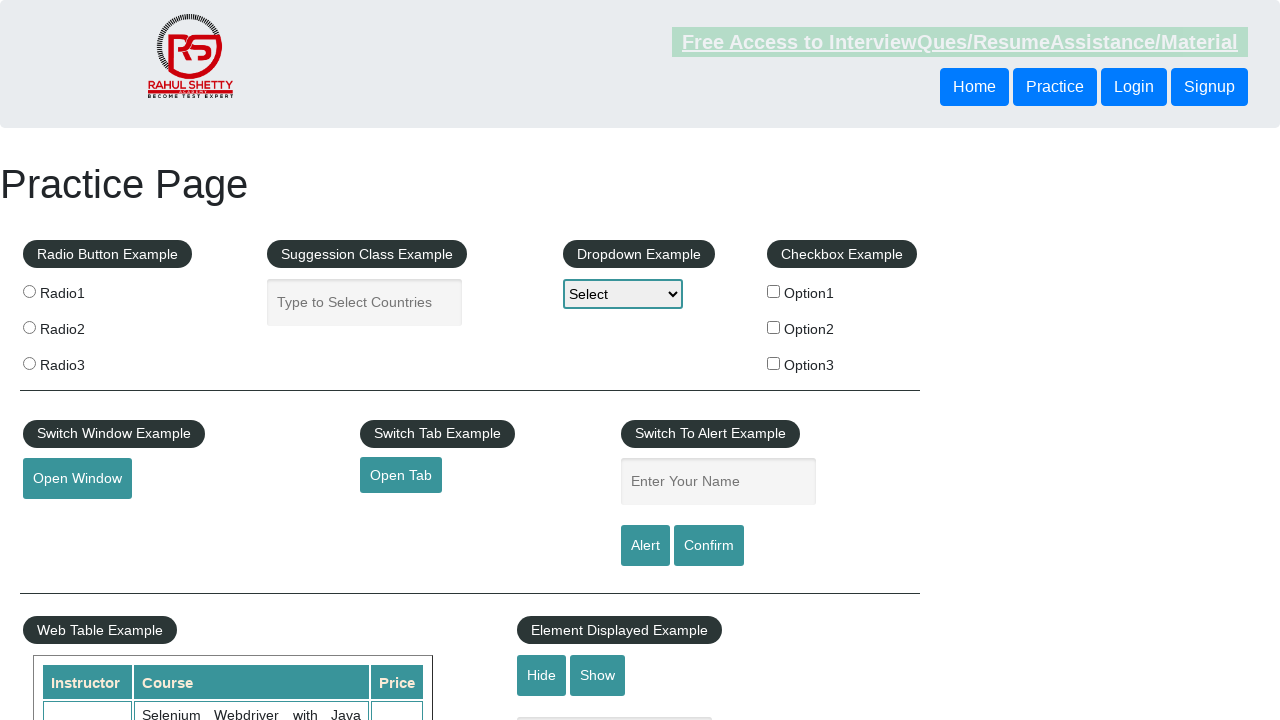

Set up confirm dialog handler to dismiss
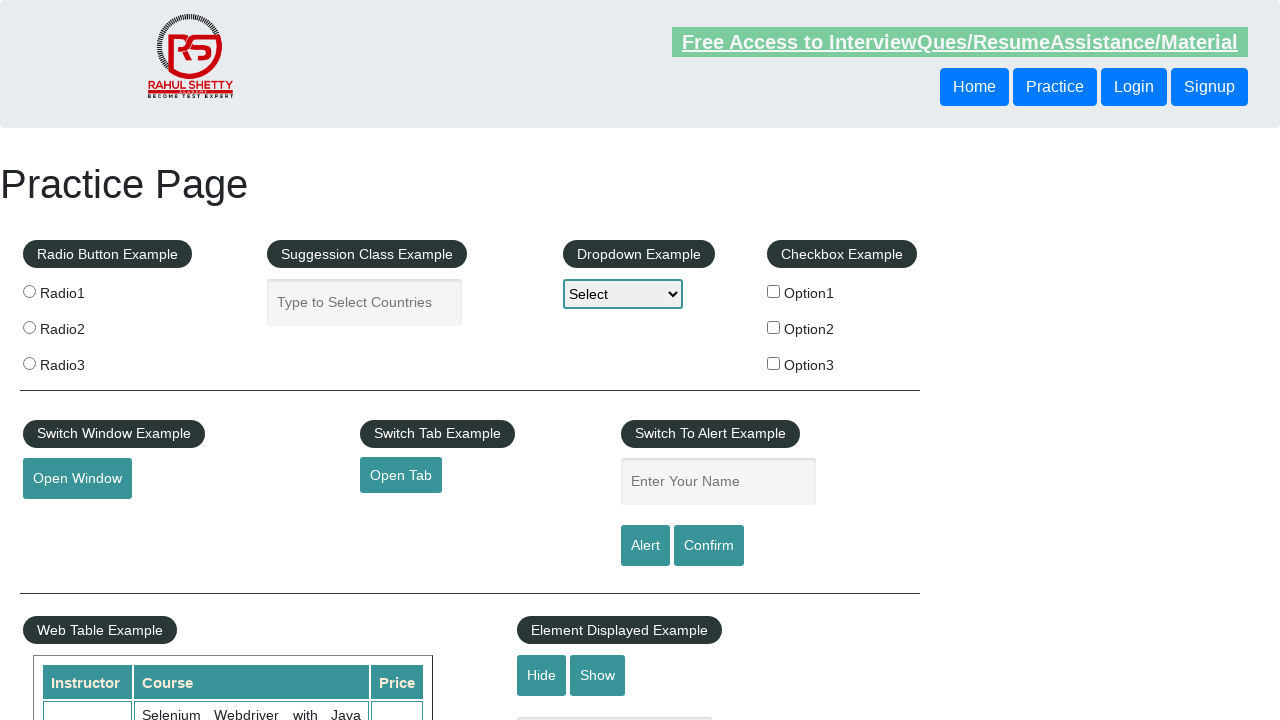

Clicked confirm button to trigger confirmation dialog at (709, 546) on #confirmbtn
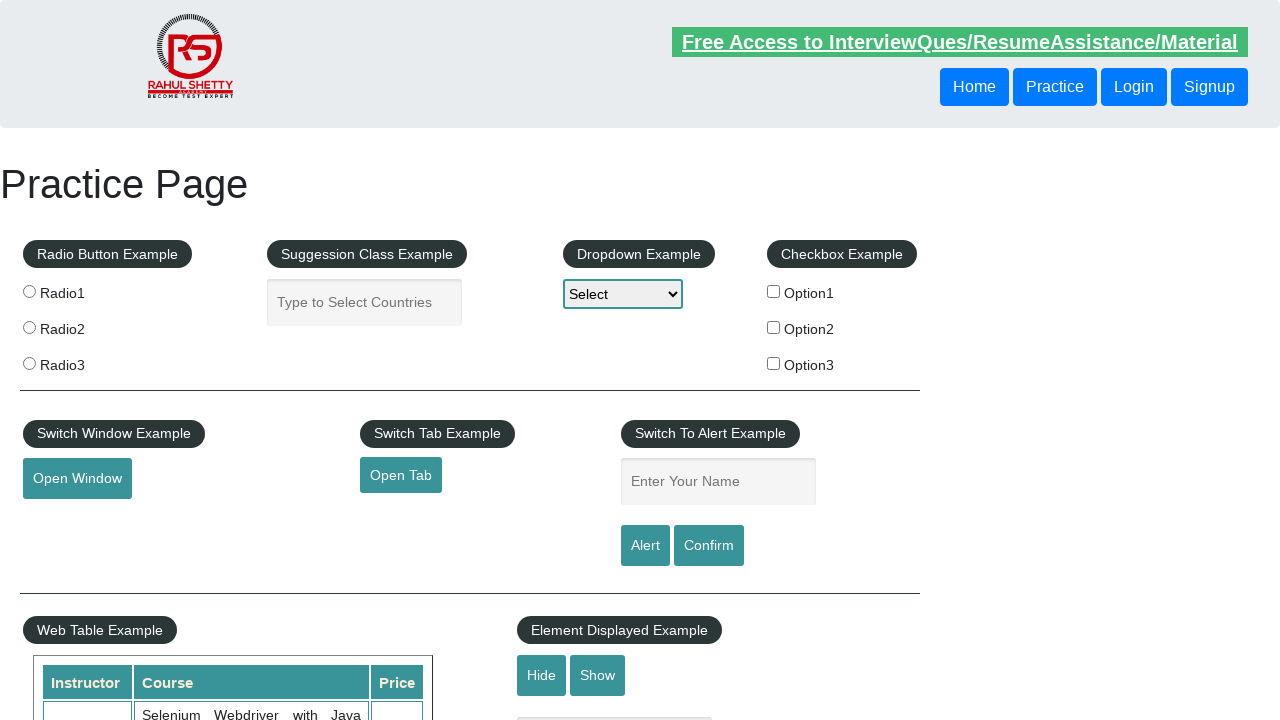

Waited for confirm dialog to be processed
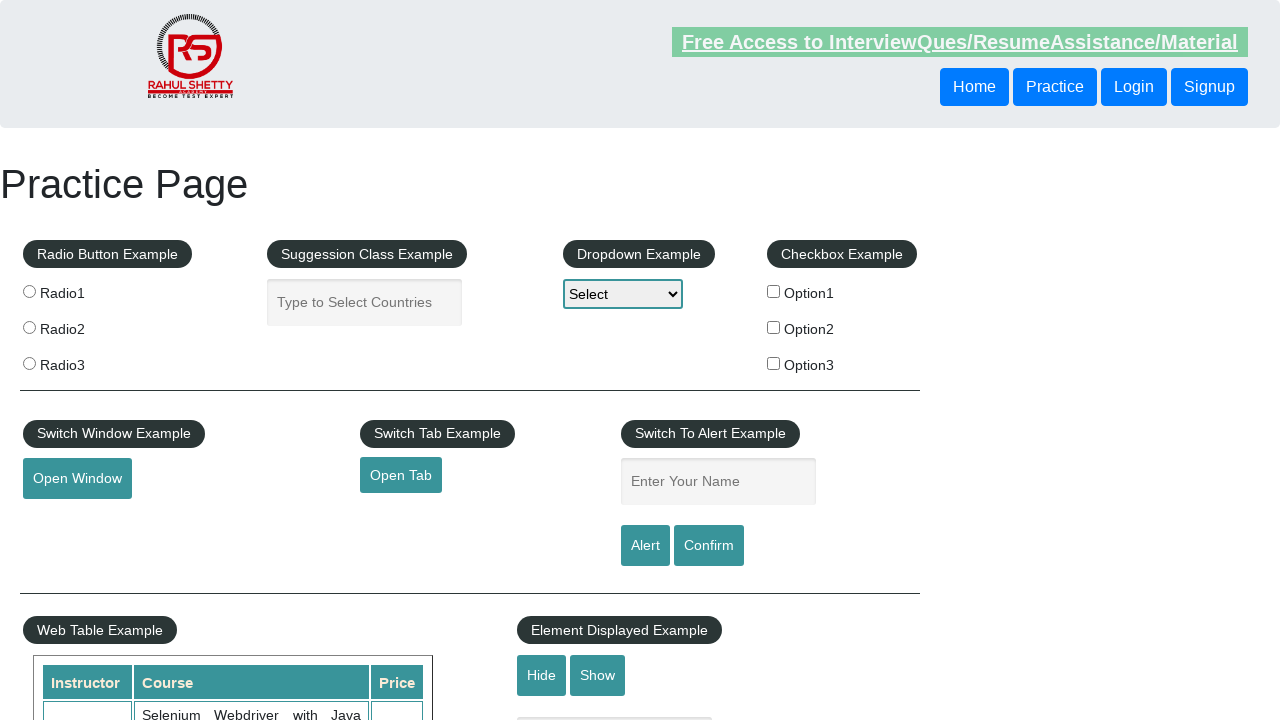

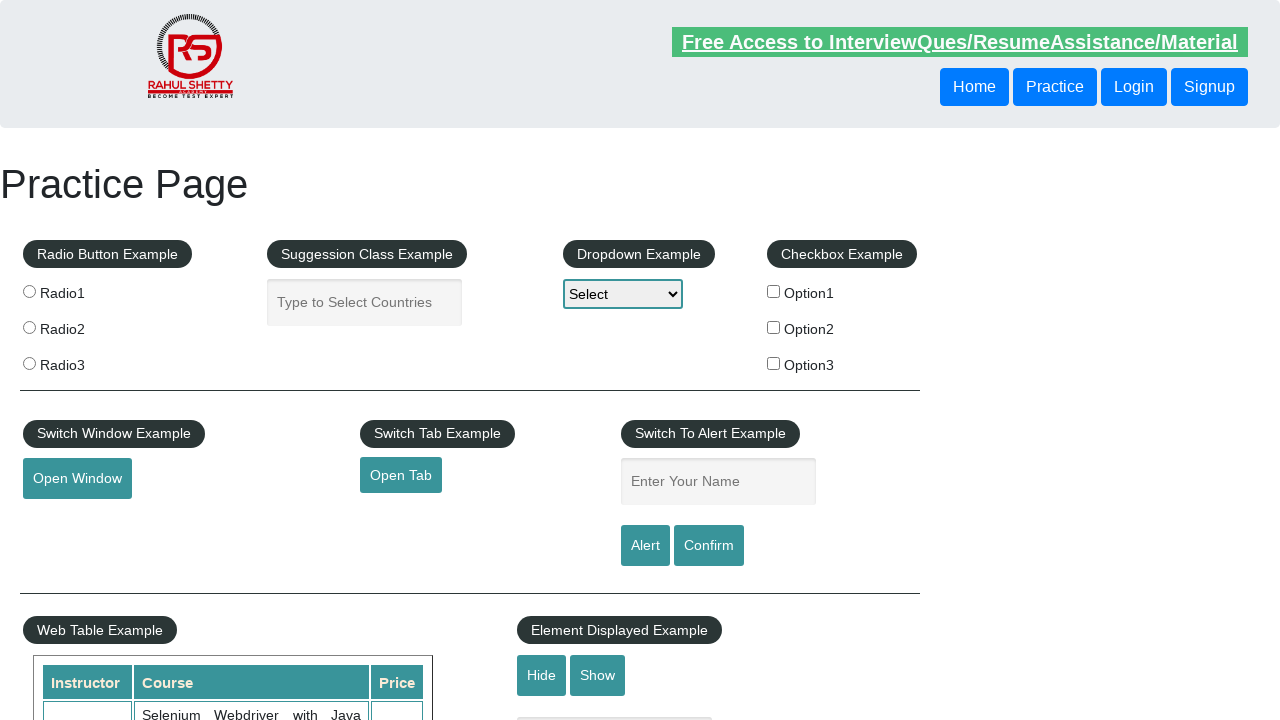